Tests drag and drop functionality on jQuery UI demo page by dragging an element from source to destination within an iframe

Starting URL: https://jqueryui.com/droppable/

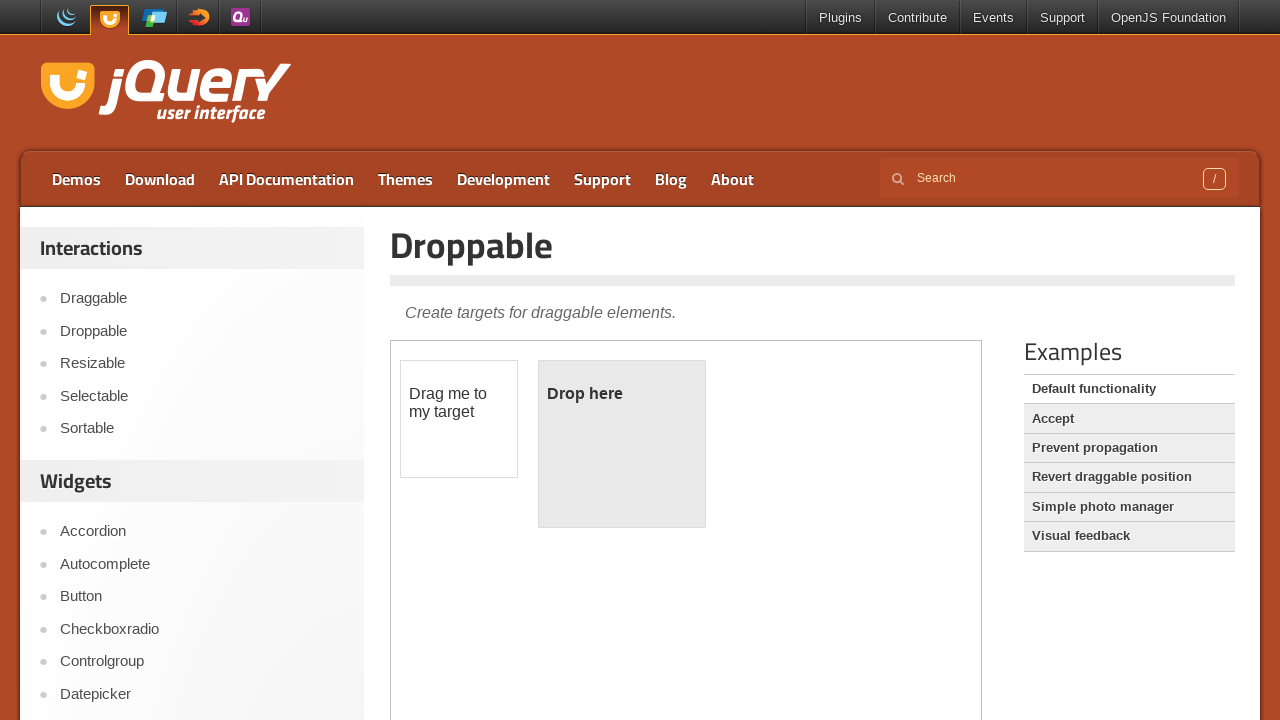

Located the demo frame containing drag and drop elements
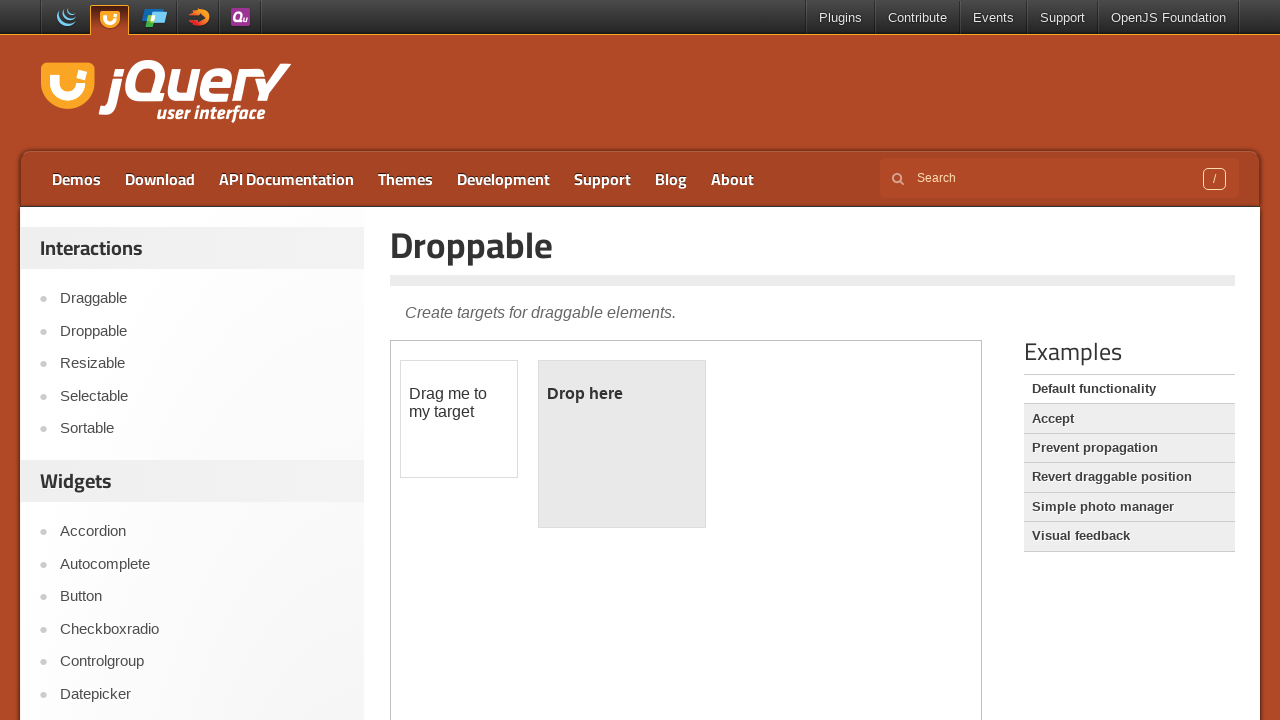

Located the draggable element within the frame
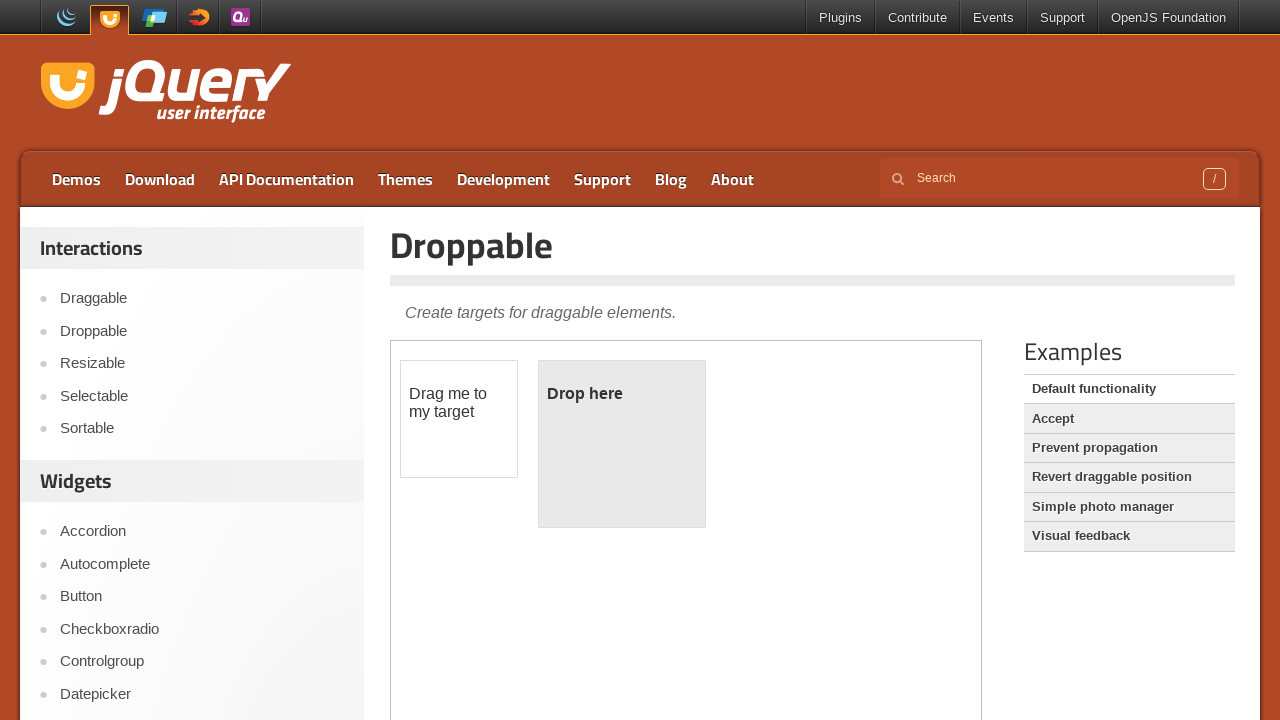

Located the droppable element within the frame
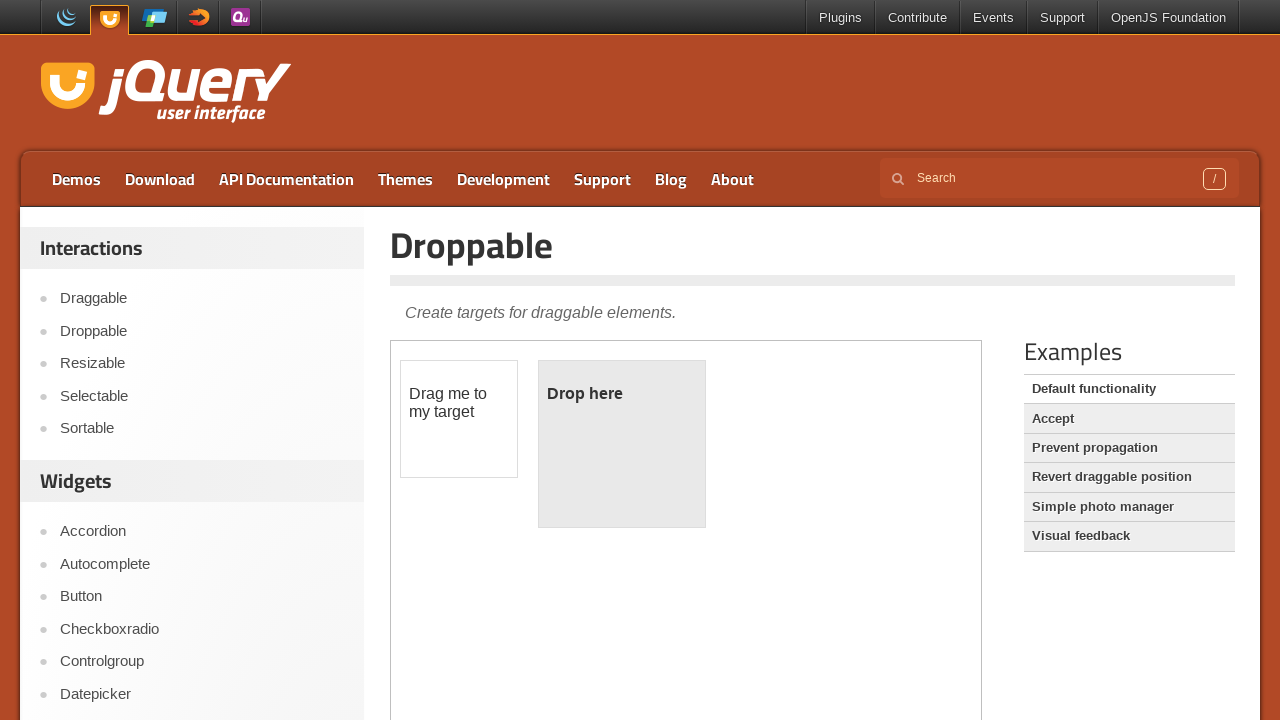

Successfully dragged element from source to destination at (622, 444)
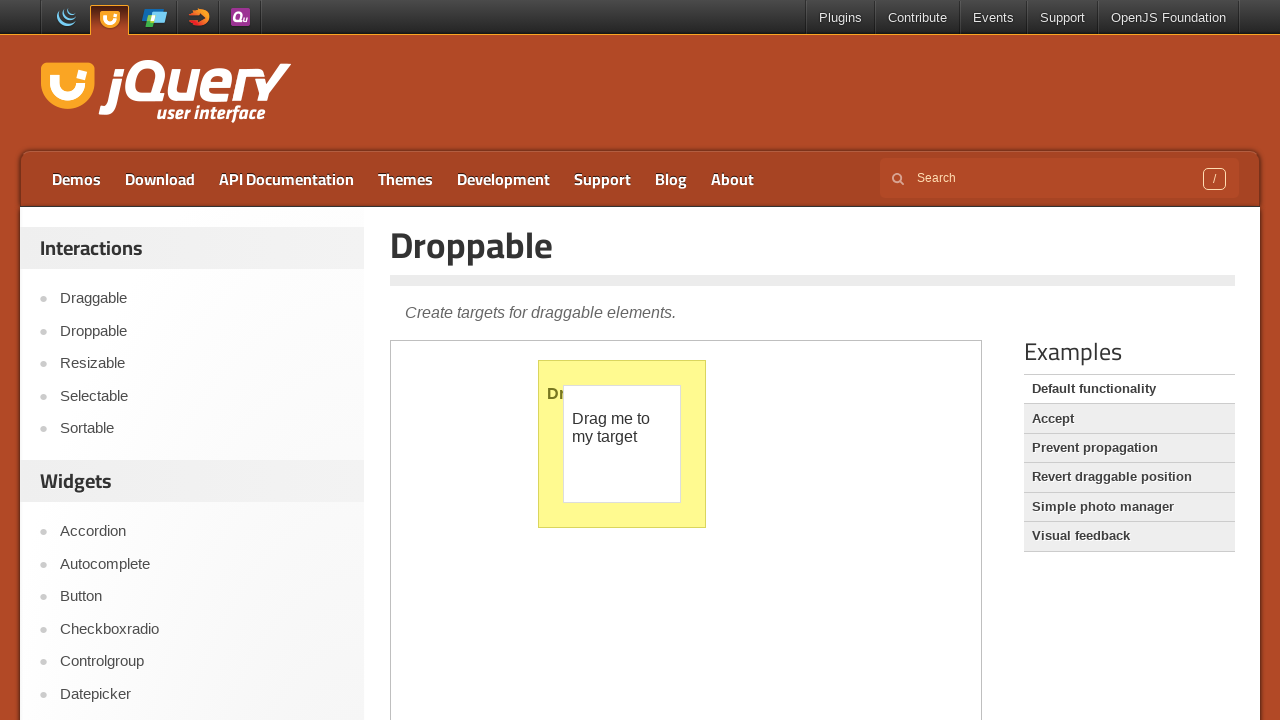

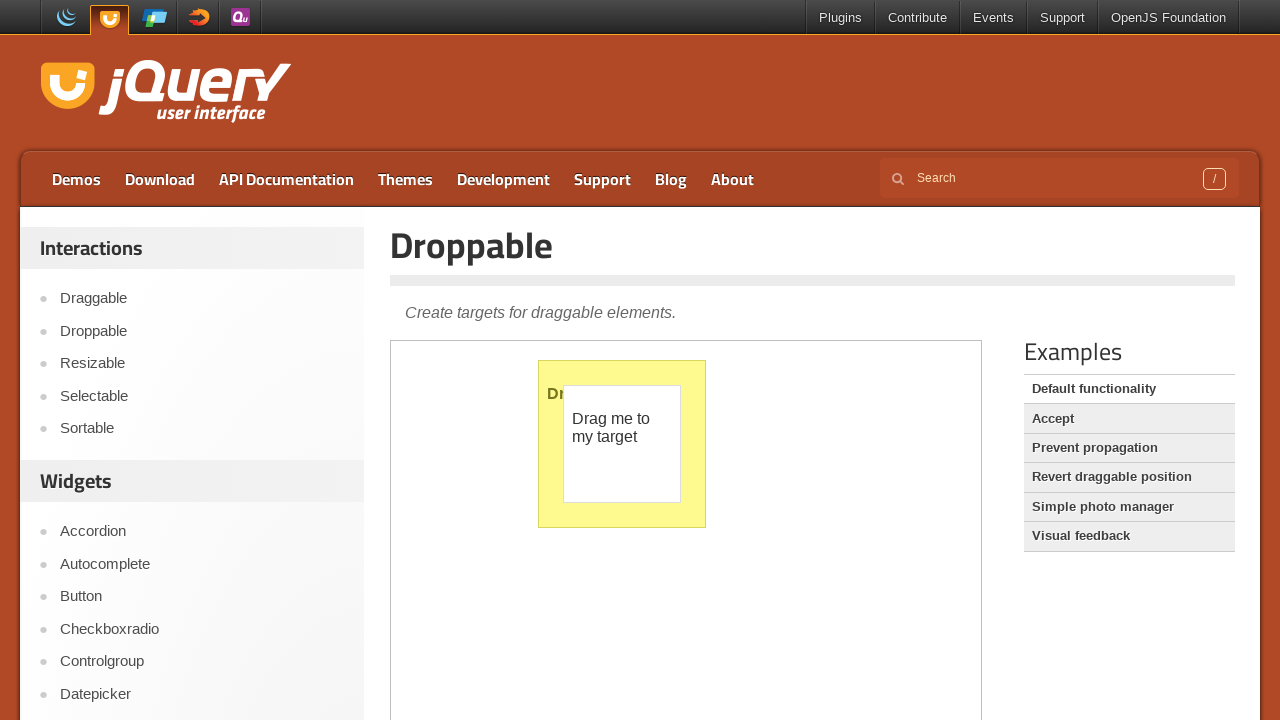